Tests file upload page by navigating to the file upload demo page and clicking the file upload button to open the file selection dialog.

Starting URL: http://www.sahitest.com/demo/php/fileUpload.htm

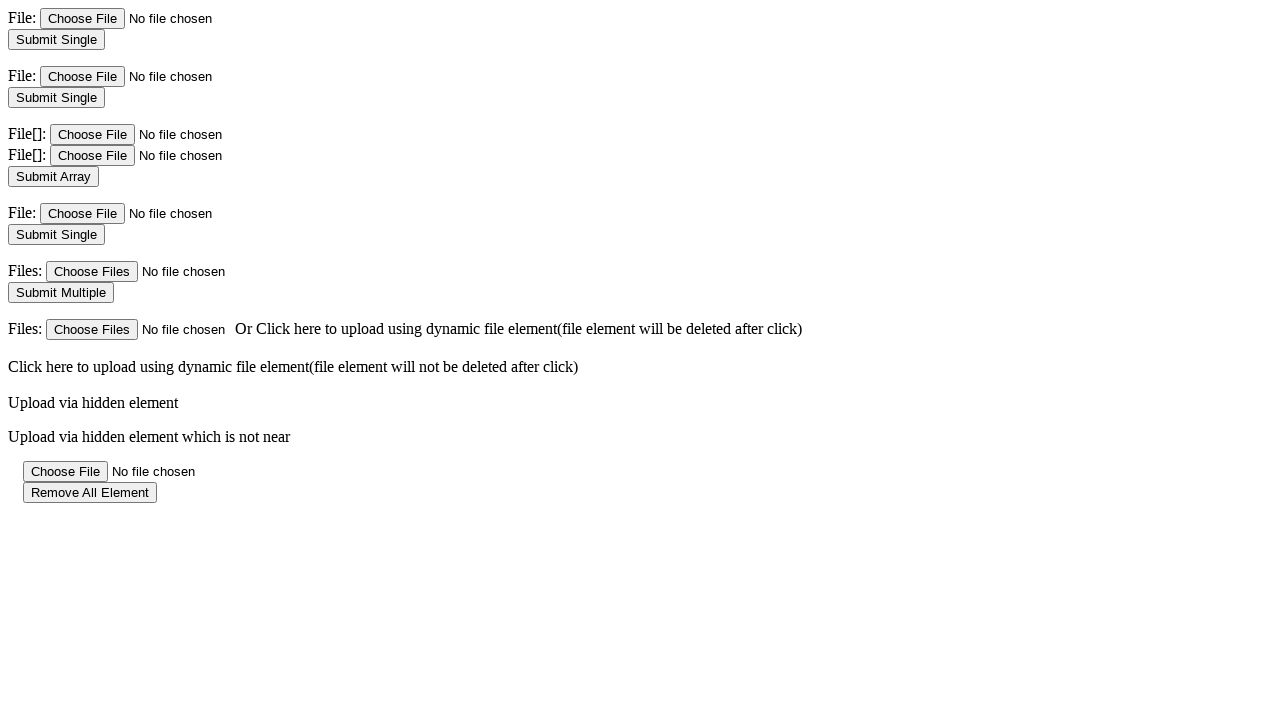

Navigated to file upload demo page
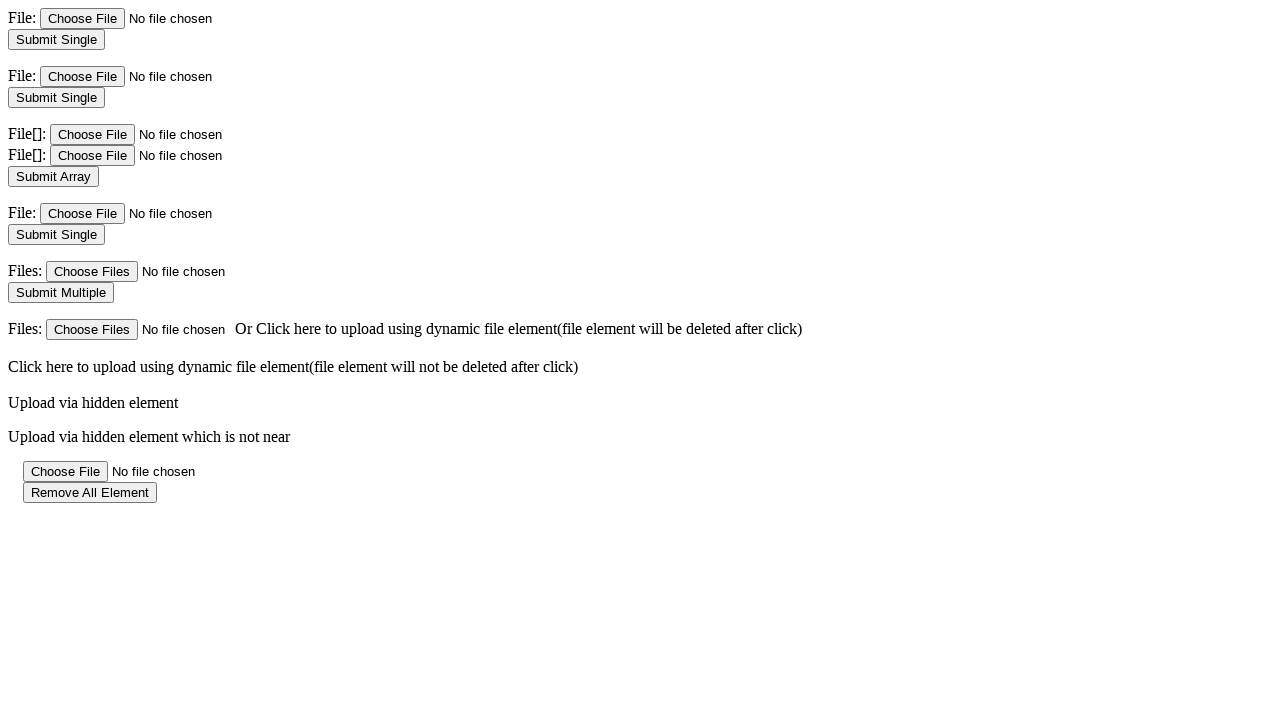

Clicked file upload button to open file selection dialog at (159, 18) on #file
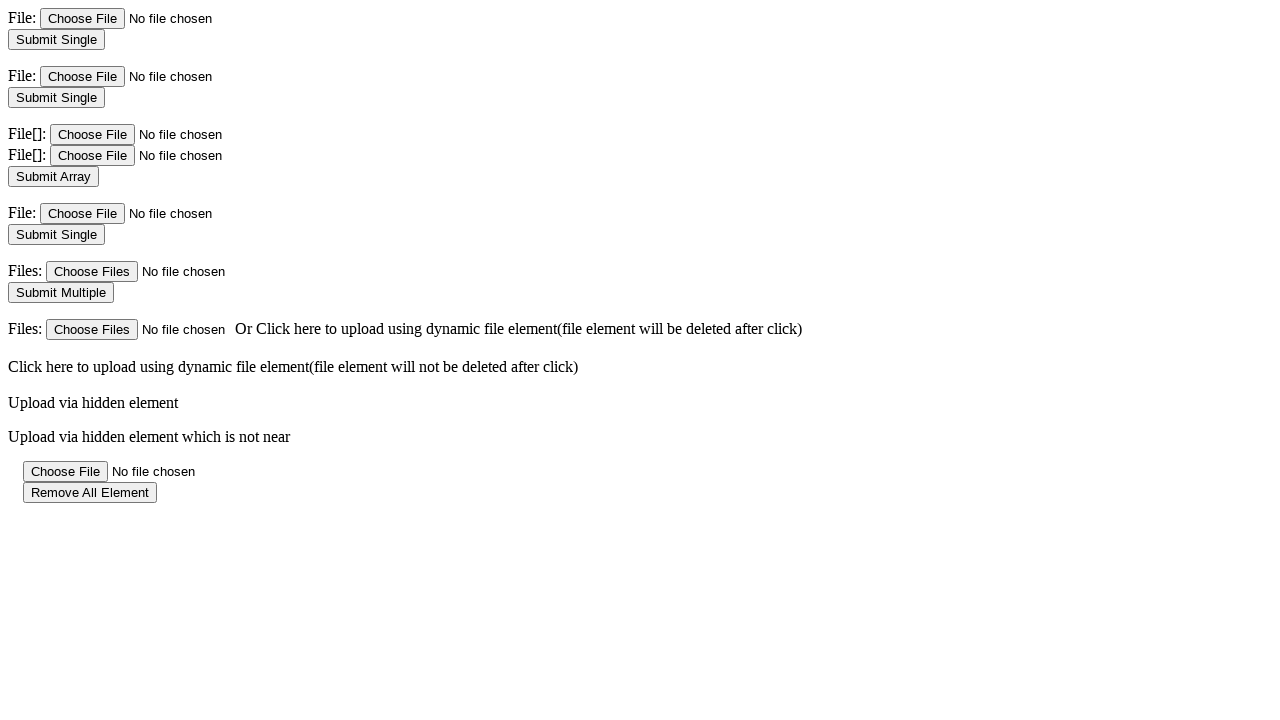

Waited for UI response after clicking file upload button
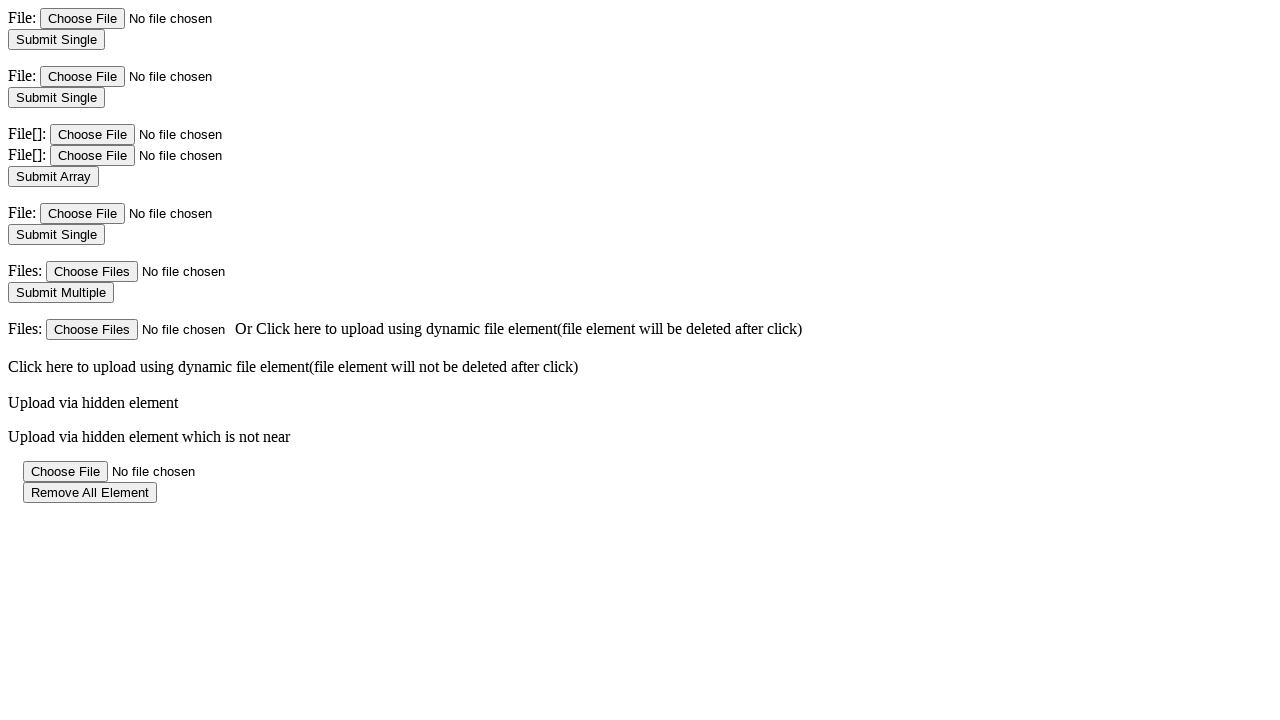

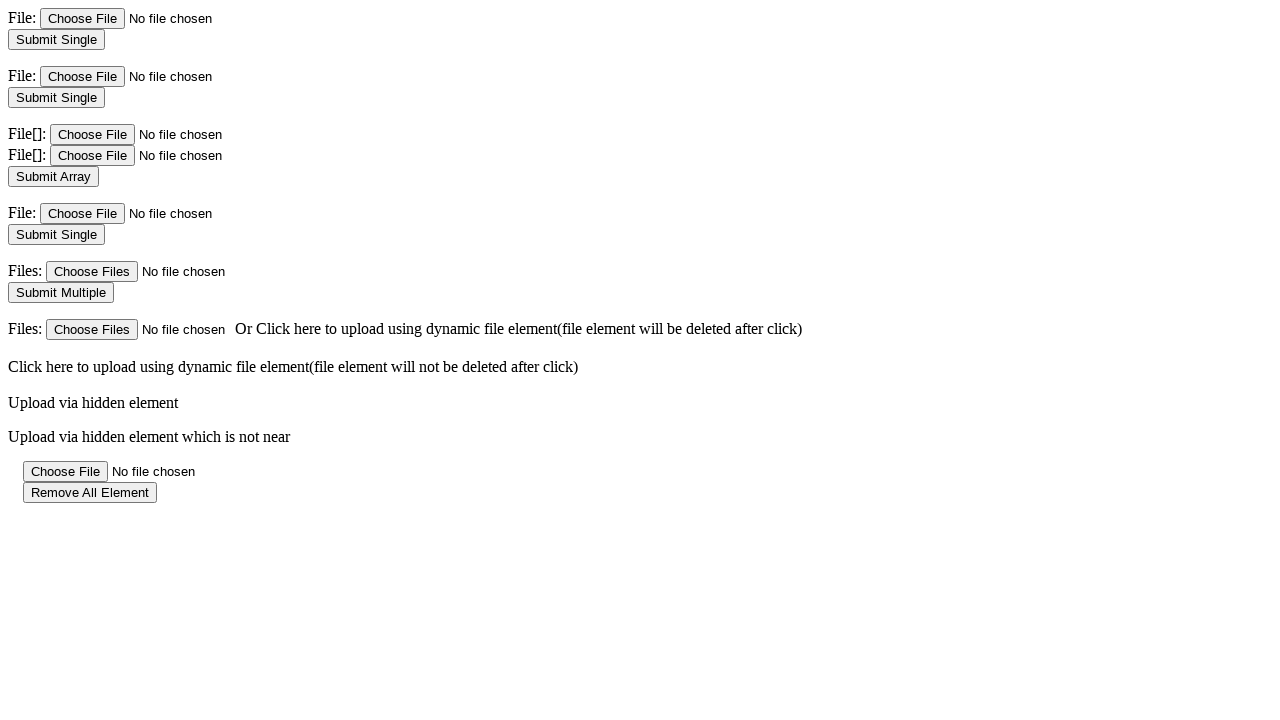